Tests radio button selection functionality by clicking each radio button option (Yes, Impressive, No) and verifying that each one becomes selected when clicked.

Starting URL: http://test.rubywatir.com/radios.php

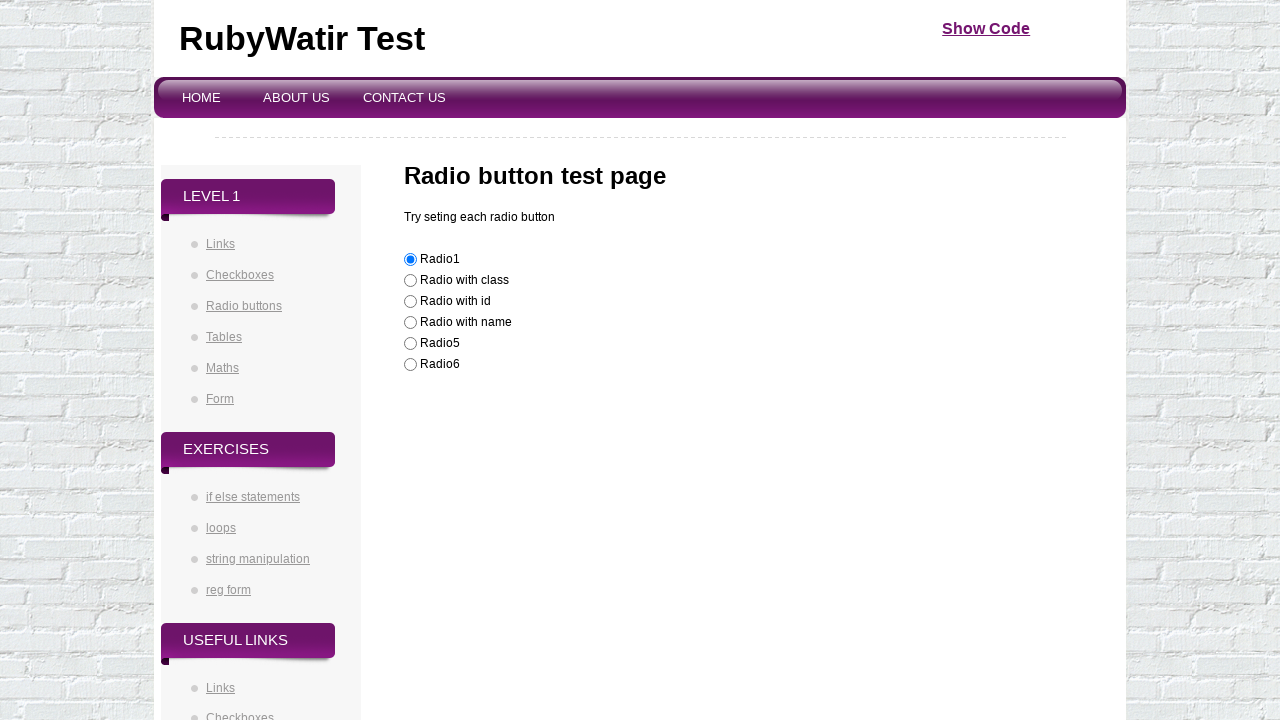

Clicked the first radio button (Yes) at (410, 260) on xpath=//p/input
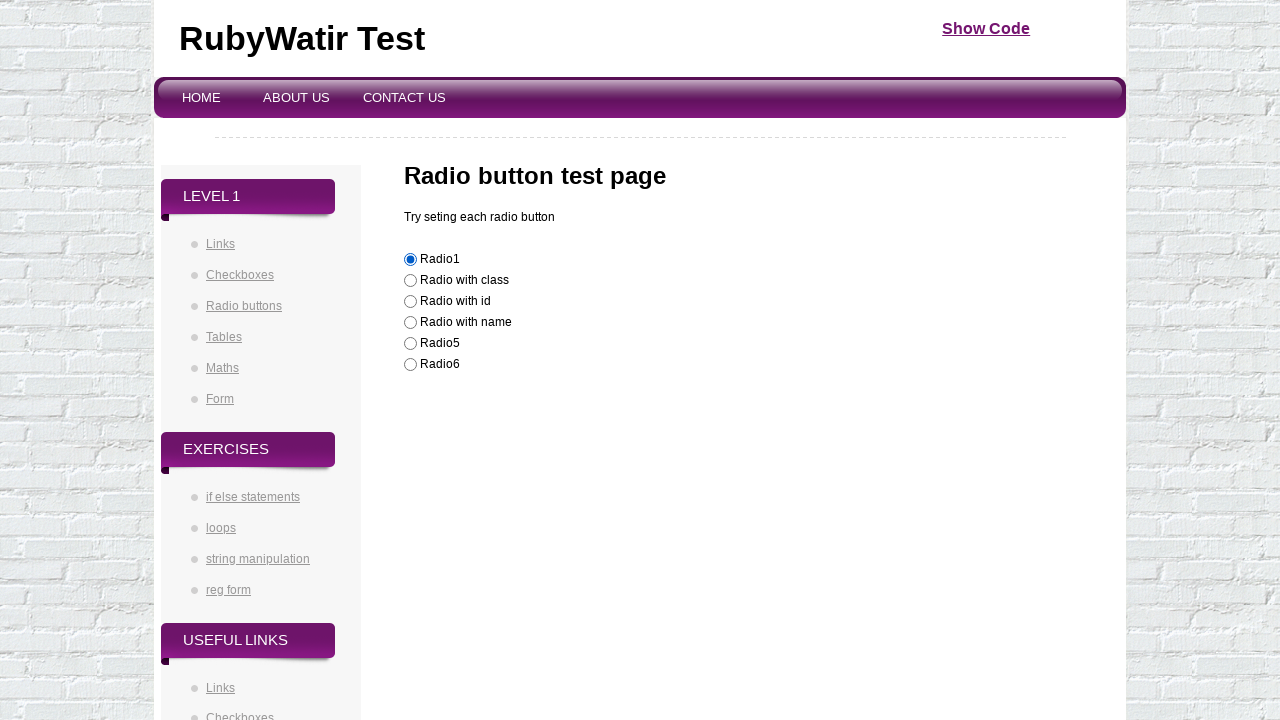

Verified first radio button (Yes) is selected
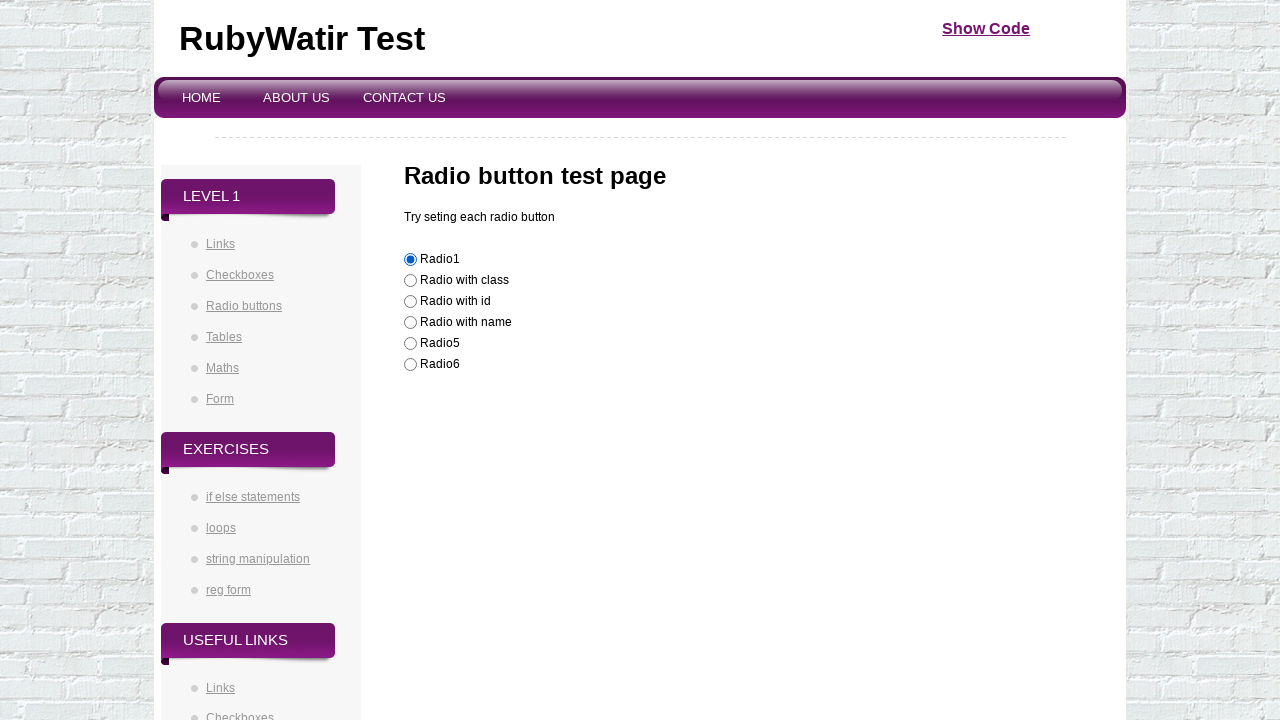

Clicked the second radio button (Impressive) at (410, 281) on (//p/input)[2]
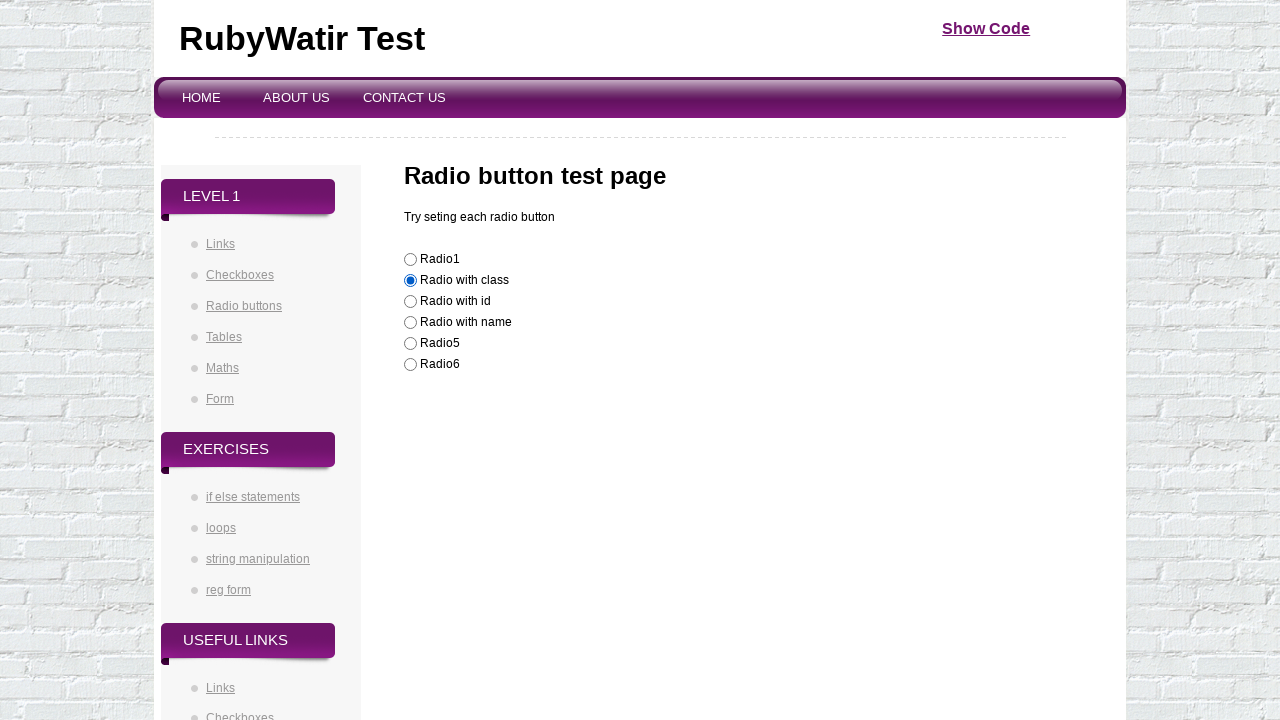

Verified second radio button (Impressive) is selected
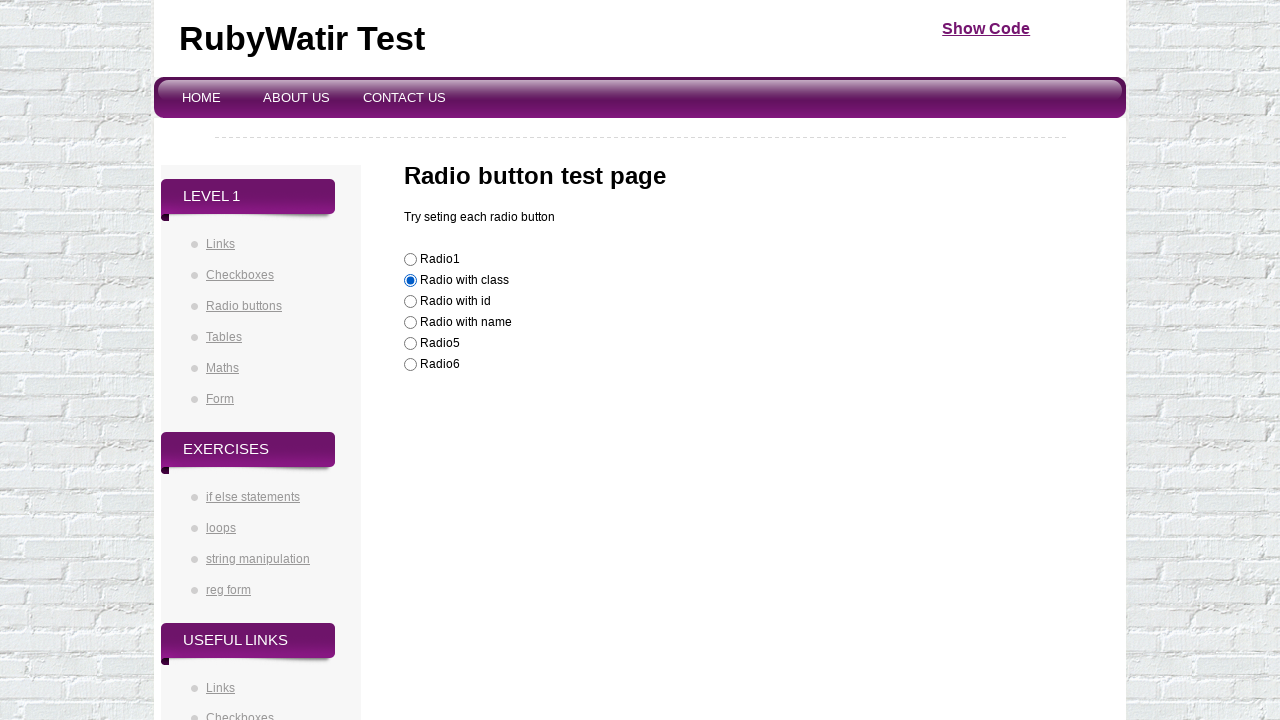

Clicked the third radio button (No) at (410, 302) on (//p/input)[3]
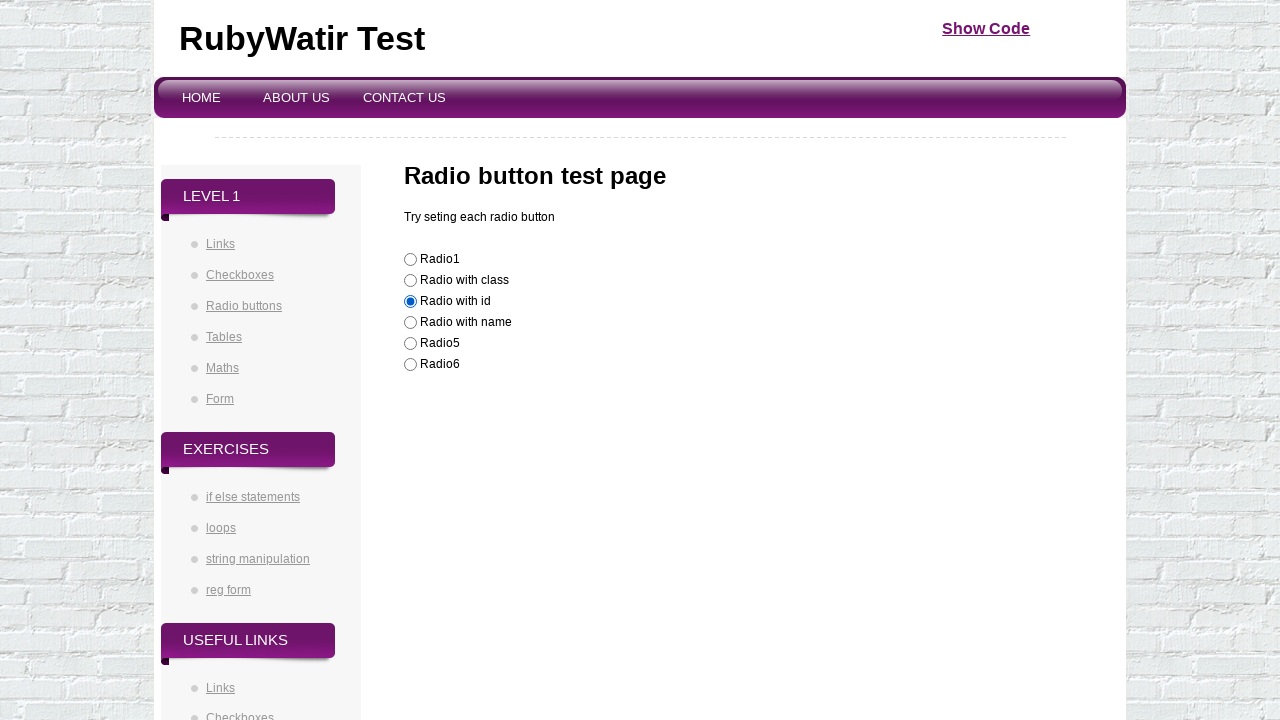

Verified third radio button (No) is selected
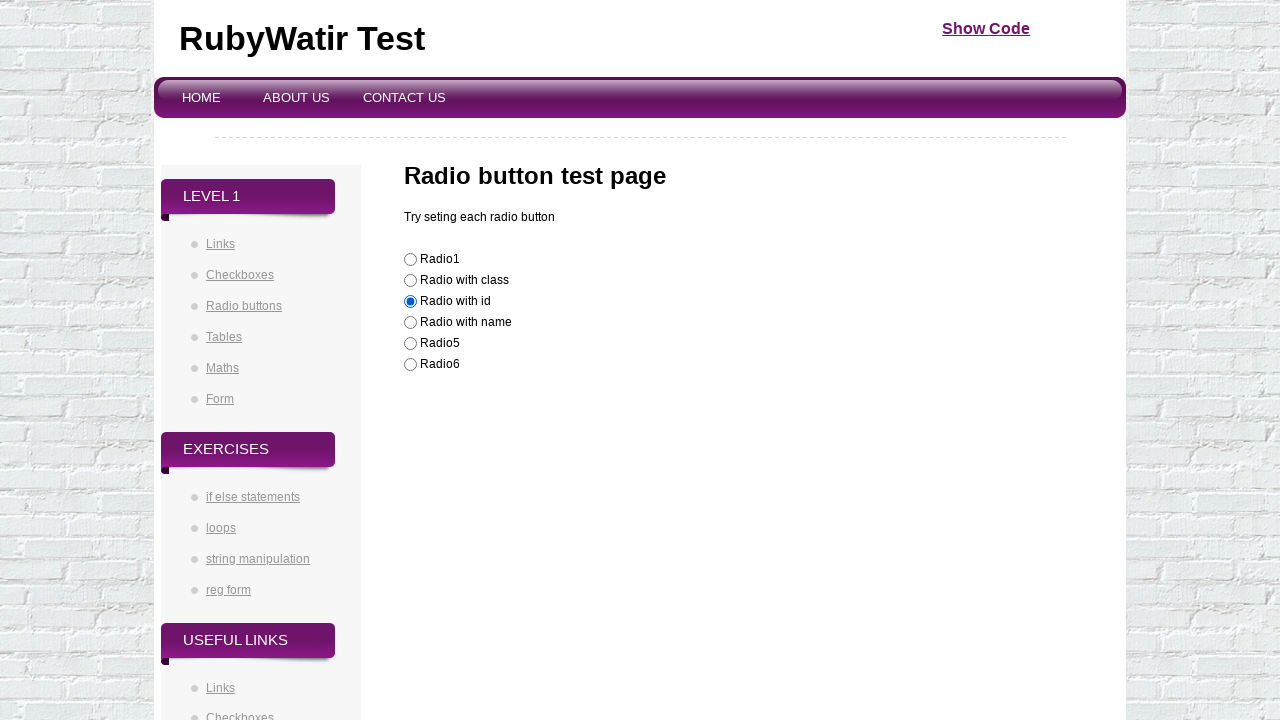

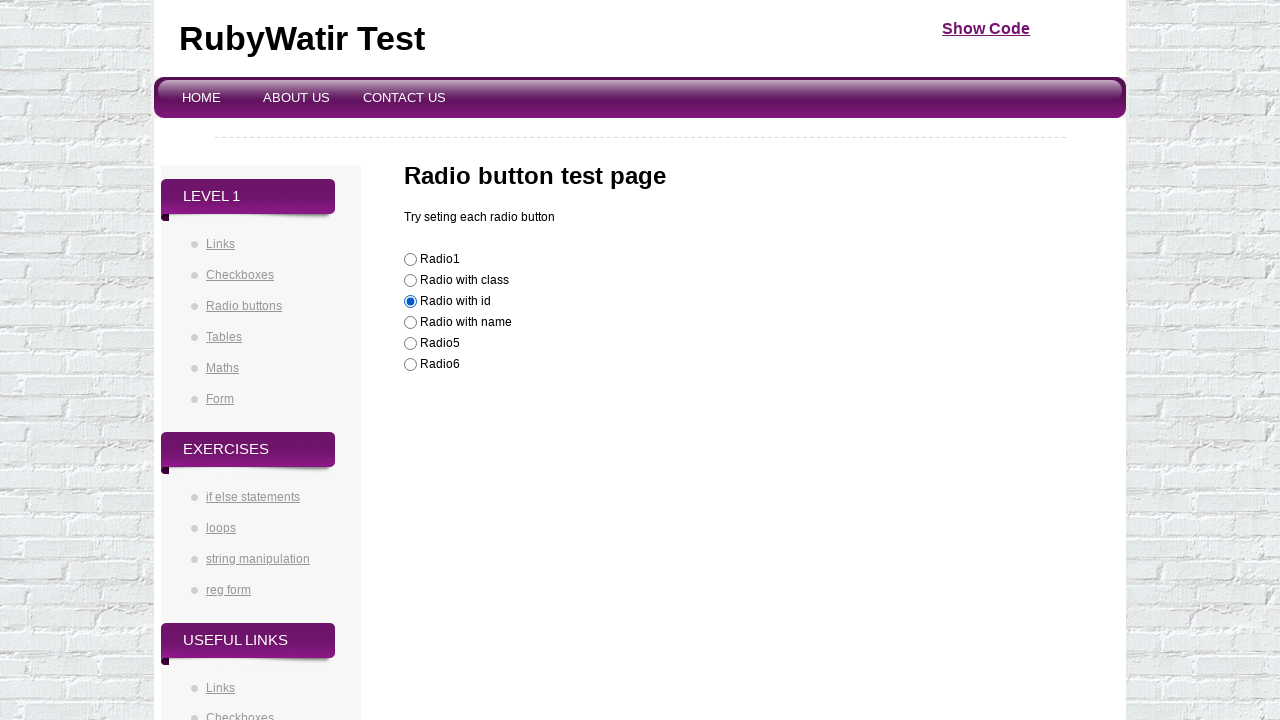